Tests drag and drop functionality by moving multiple elements between containers and then moving them back to their original positions

Starting URL: https://grotechminds.com/drag-and-drop/

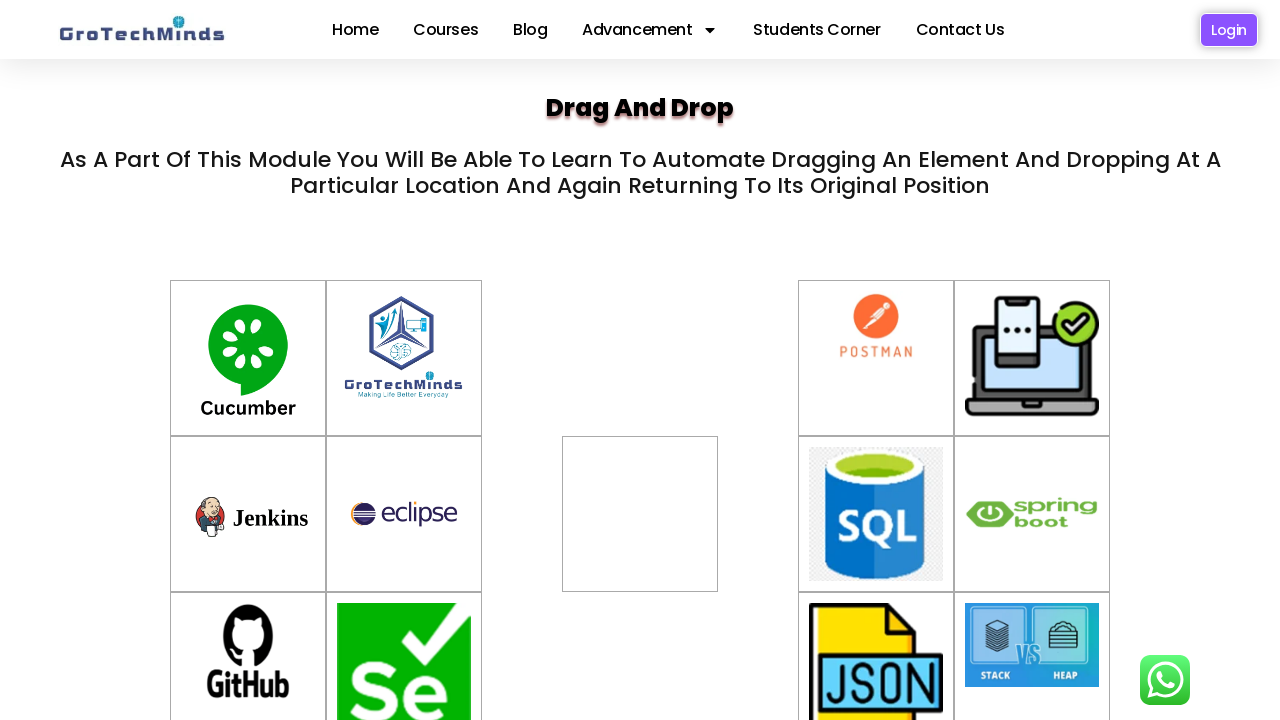

Dragged container-10 to div2 at (640, 487)
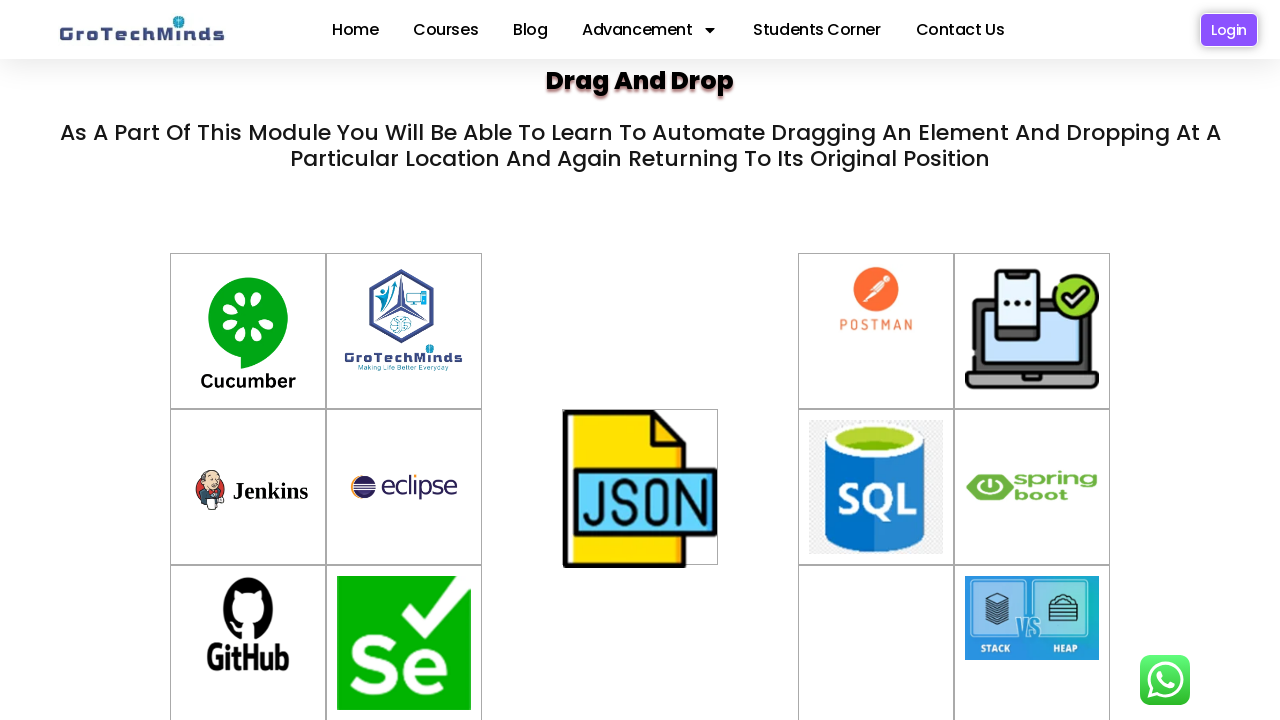

Dragged element back from div2 to container-10 at (876, 642)
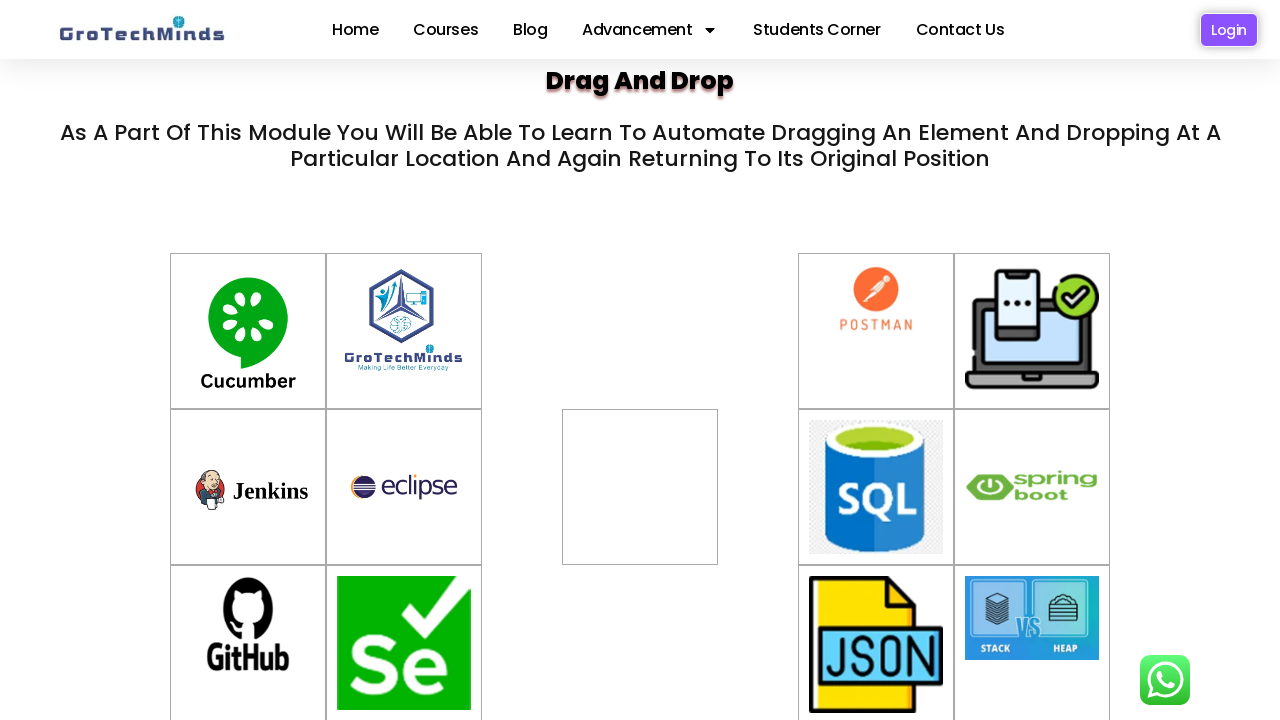

Dragged container-6 to div2 at (640, 487)
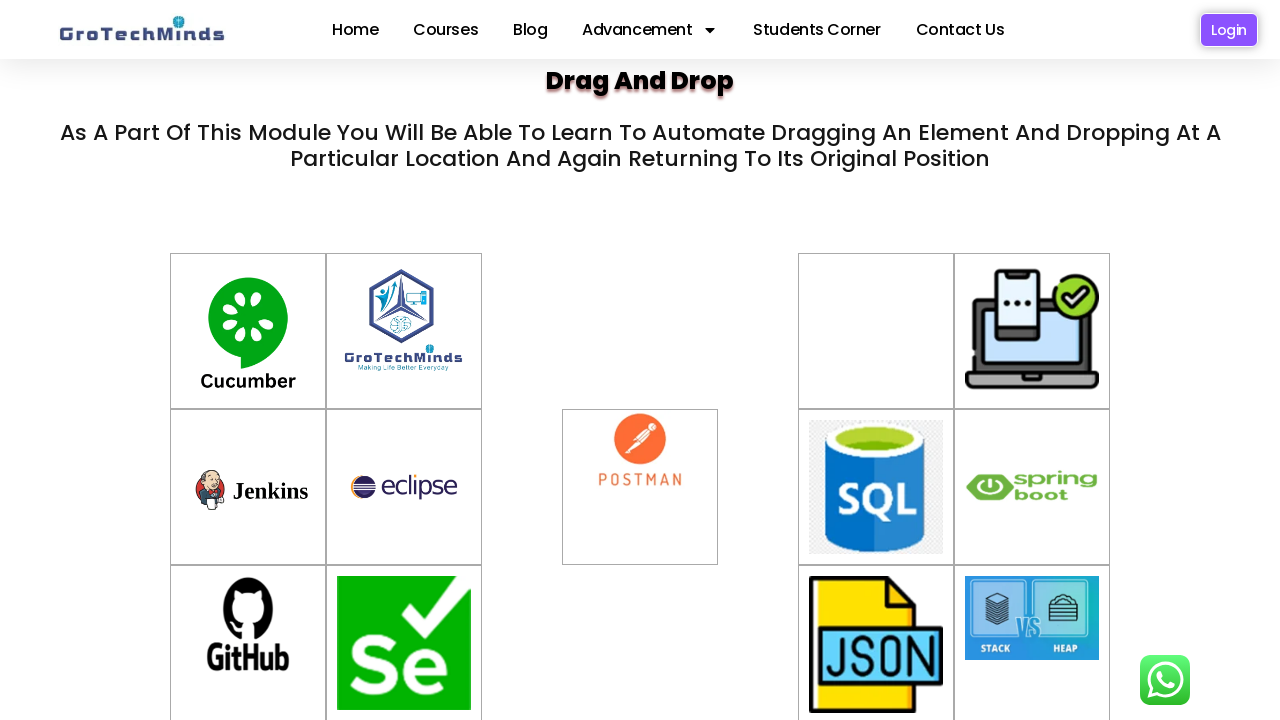

Dragged element back from div2 to container-6 at (876, 331)
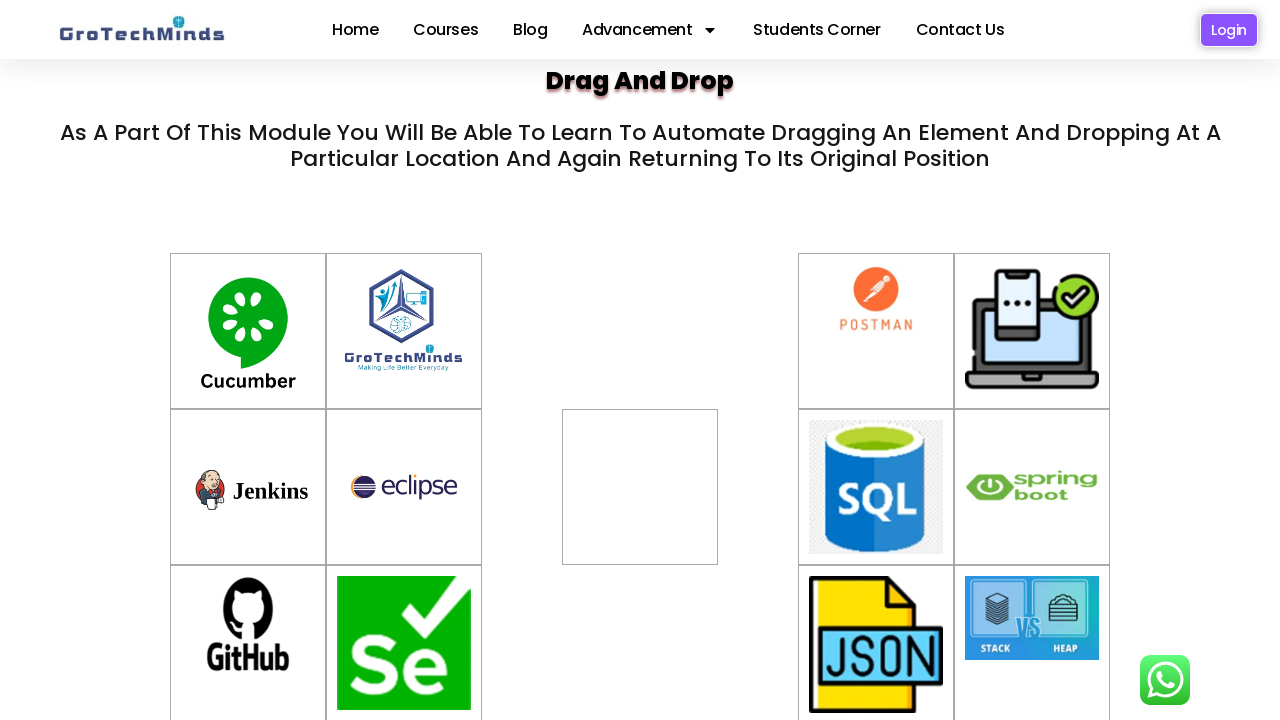

Dragged container-4 to div2 at (640, 487)
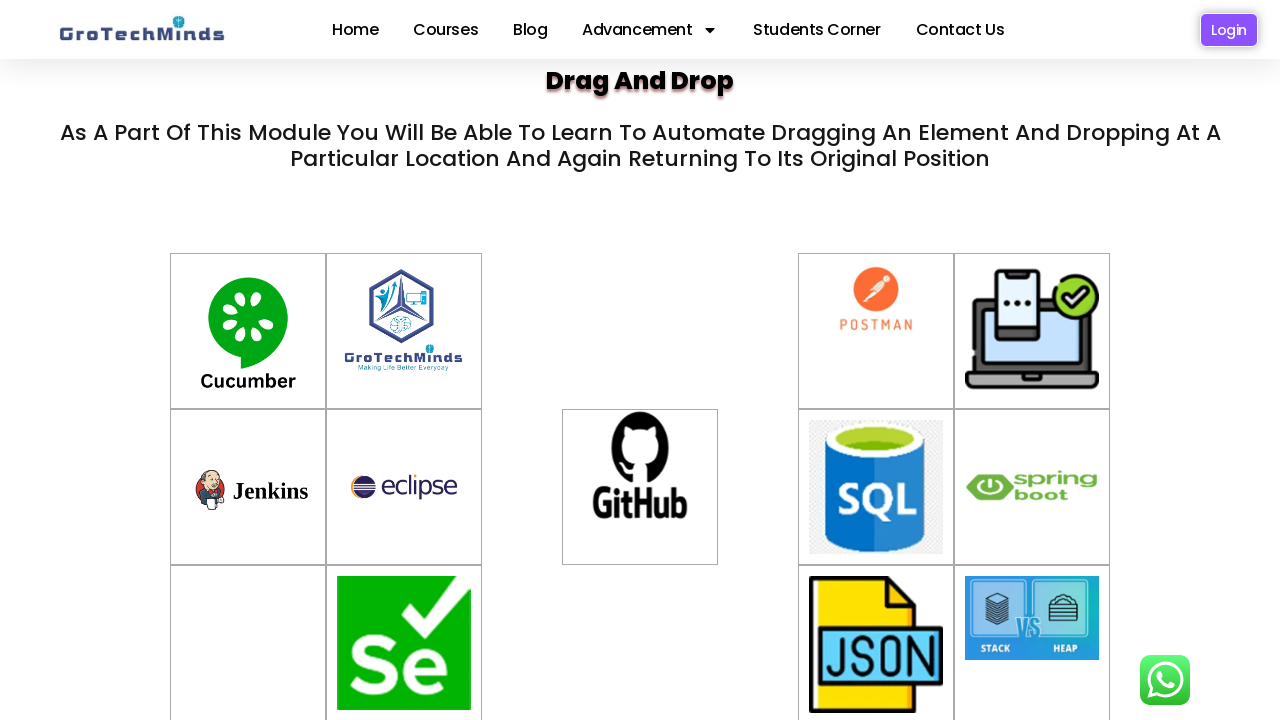

Dragged element back from div2 to container-4 at (248, 642)
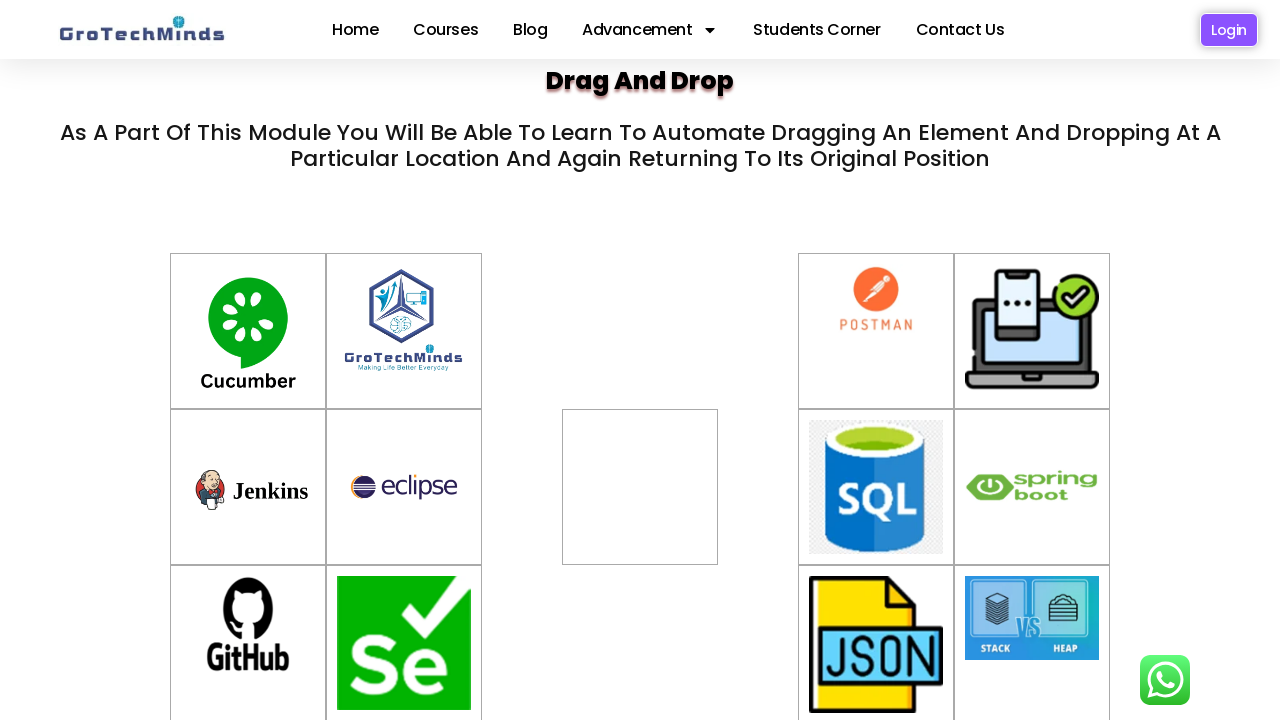

Captured final state after all drag and drop operations completed
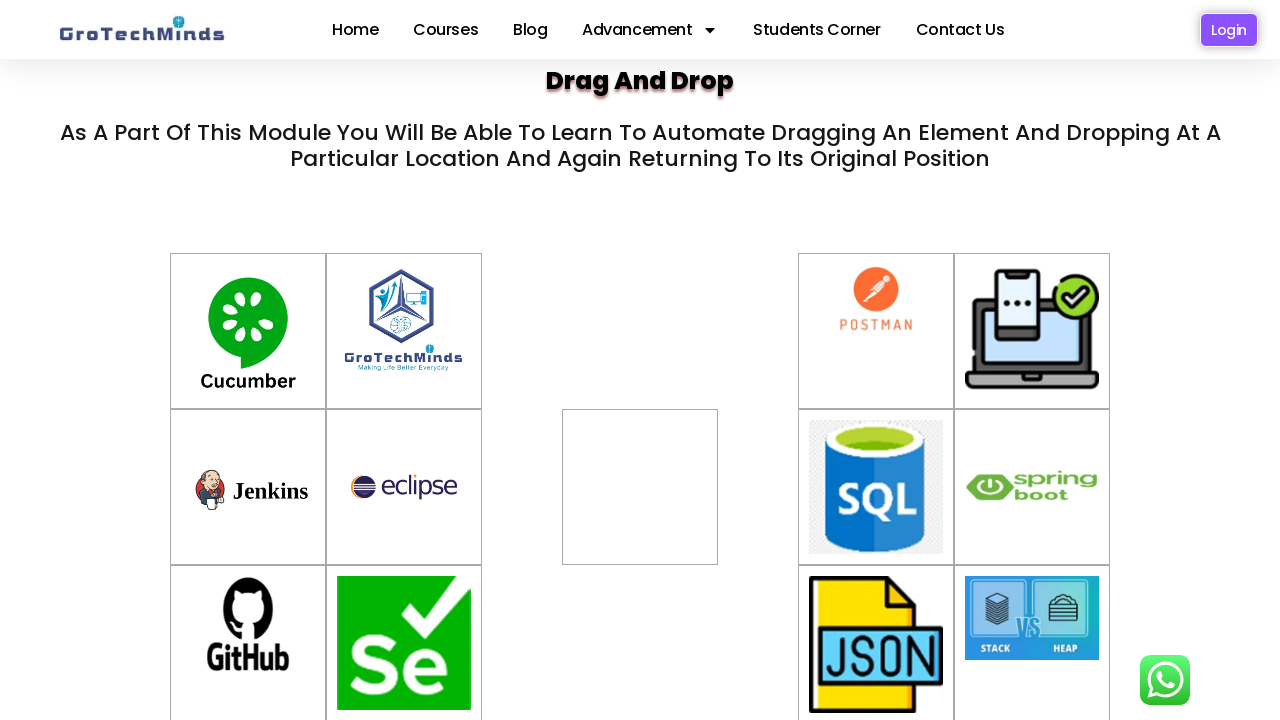

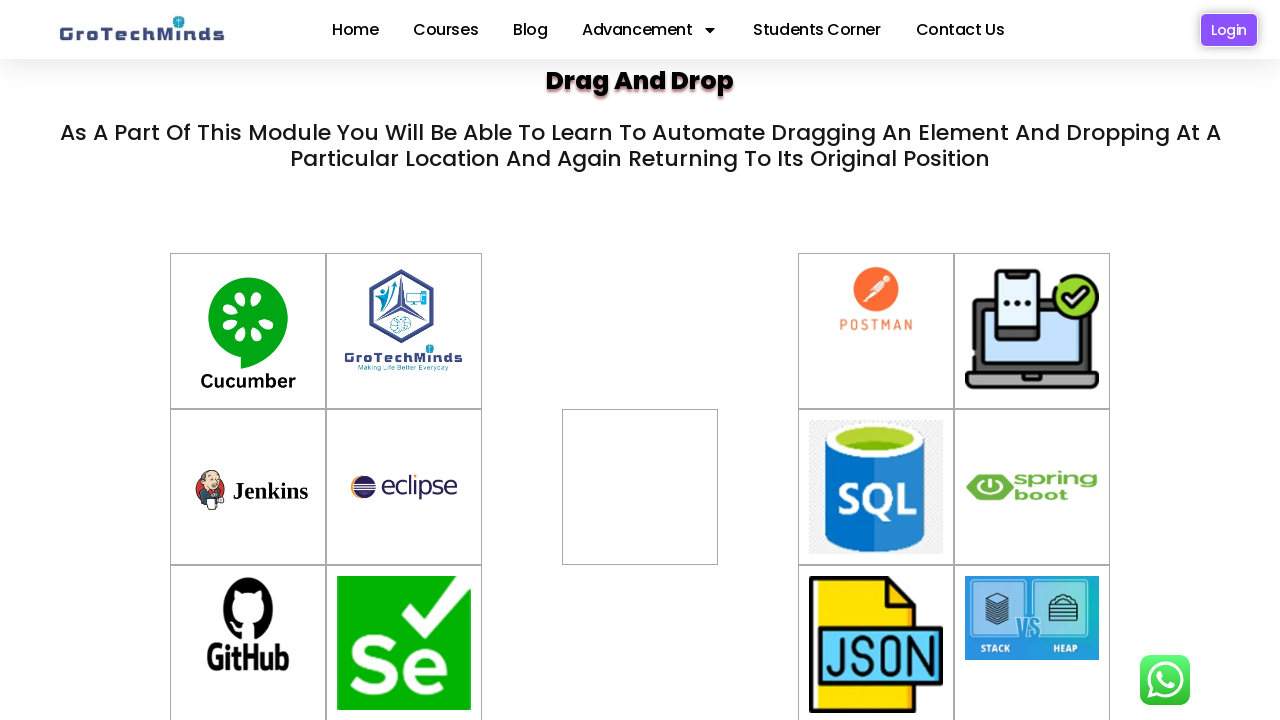